Tests dropdown selection functionality by selecting options using index, value, and visible text methods

Starting URL: https://testcenter.techproeducation.com/index.php?page=dropdown

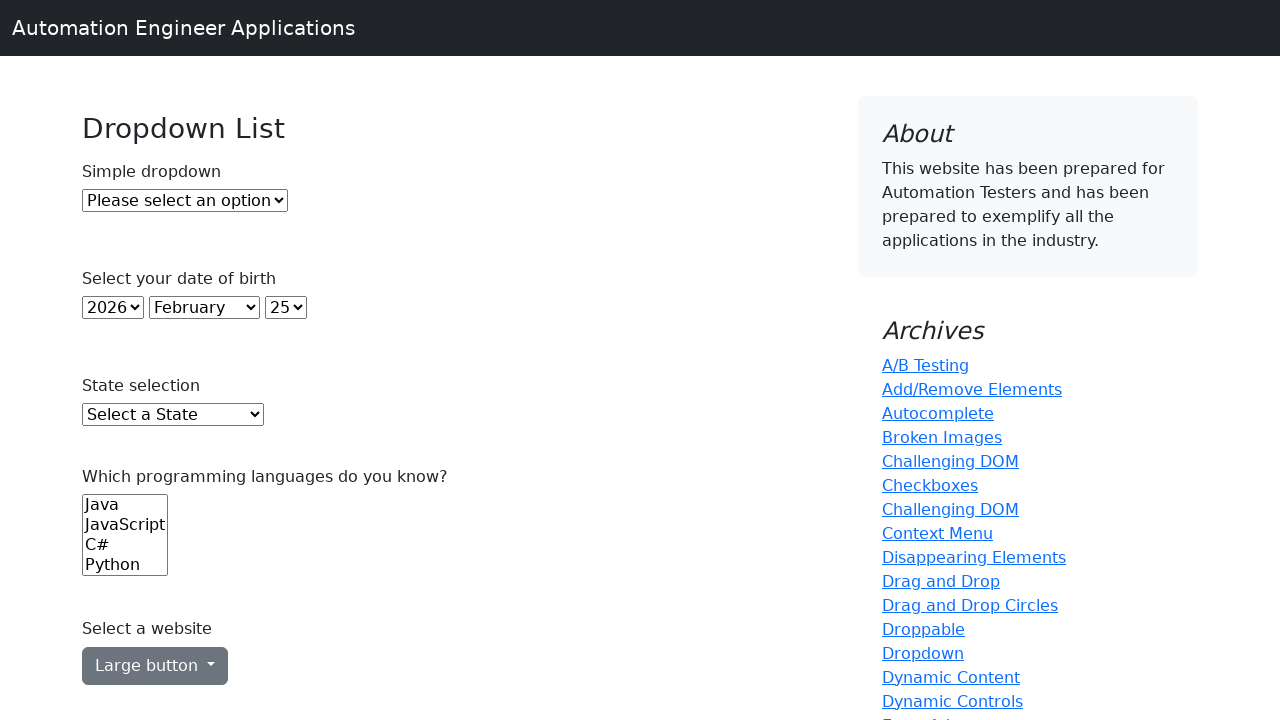

Navigated to dropdown test page
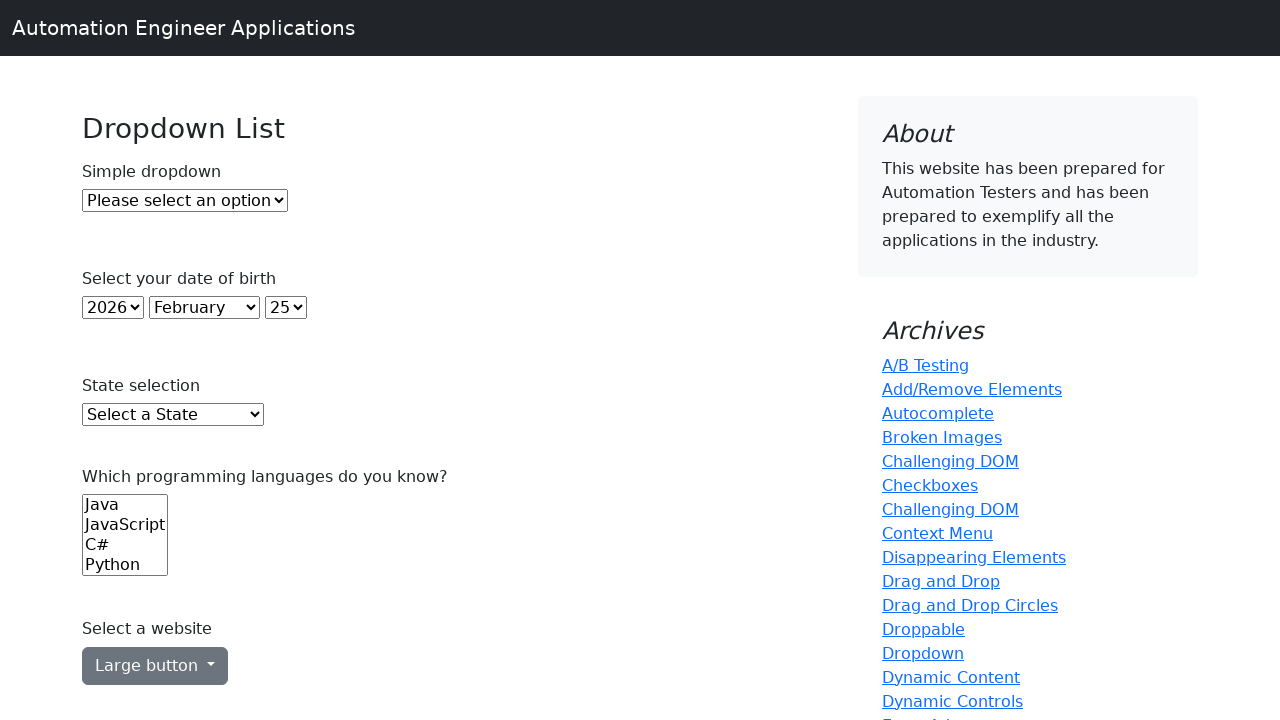

Located dropdown element by ID
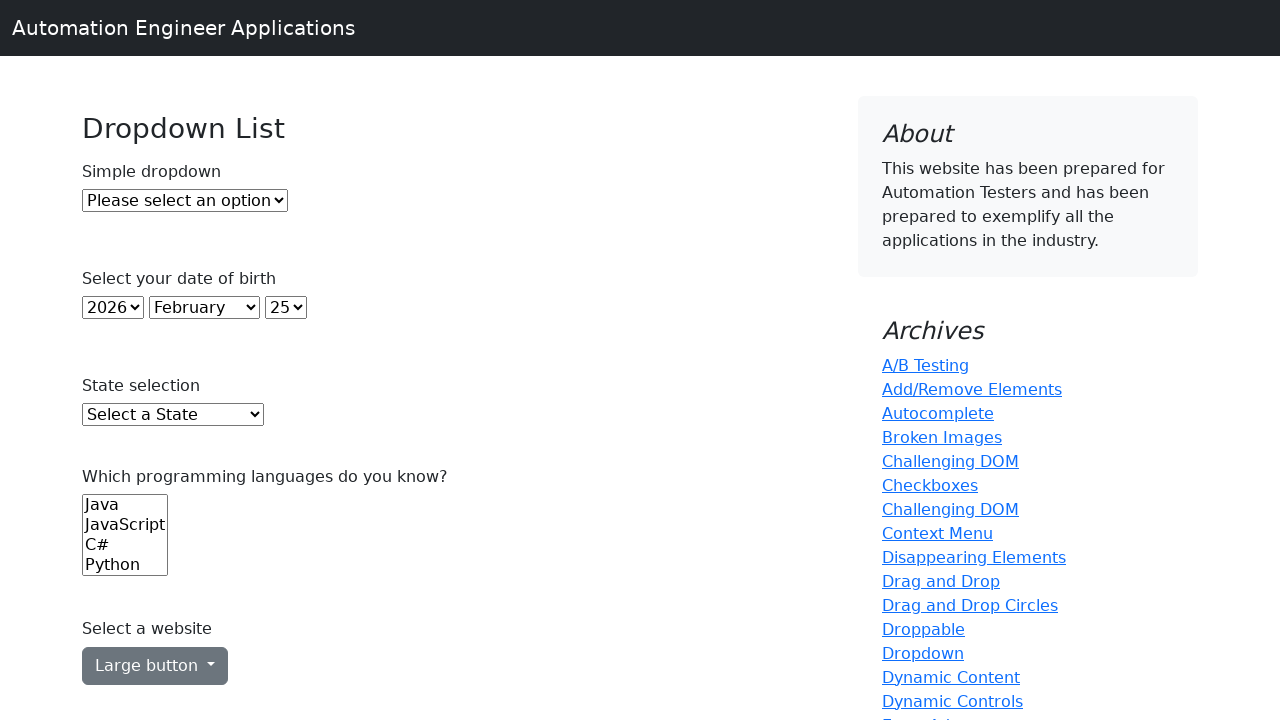

Selected option at index 1 using select_option on #dropdown
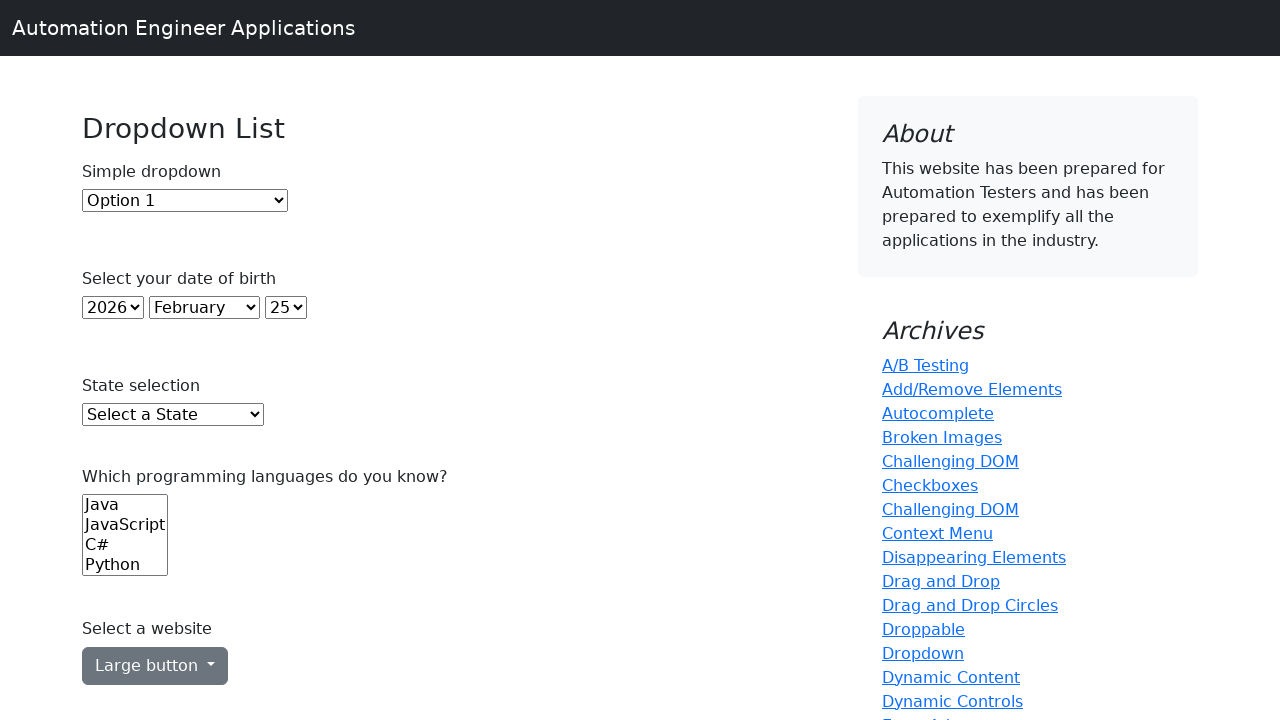

Selected option with value '2' using select_option on #dropdown
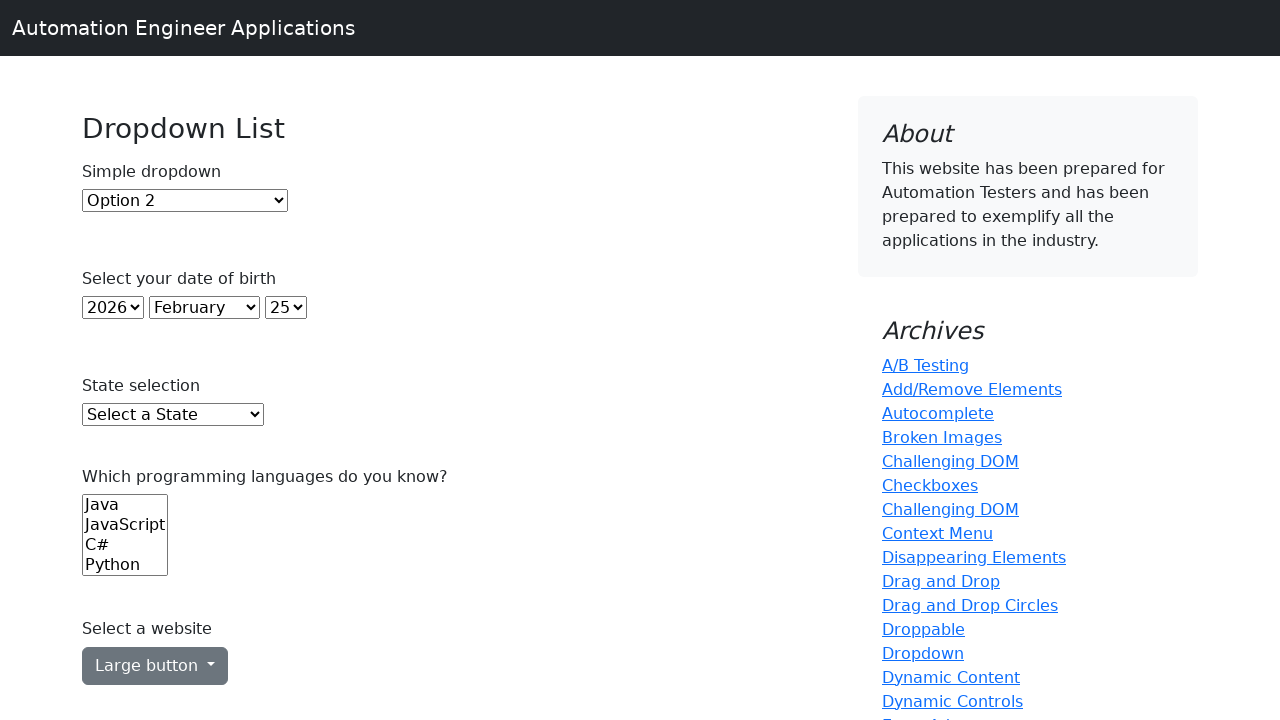

Selected option with label 'Option 1' using select_option on #dropdown
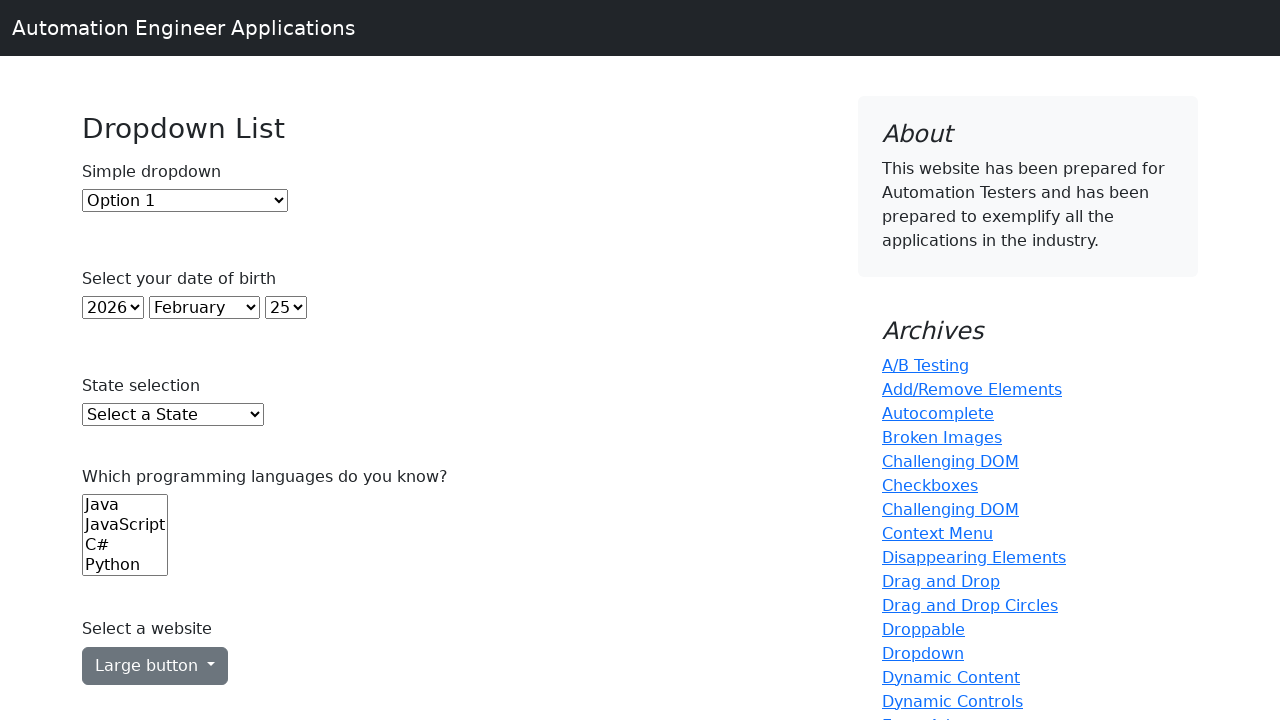

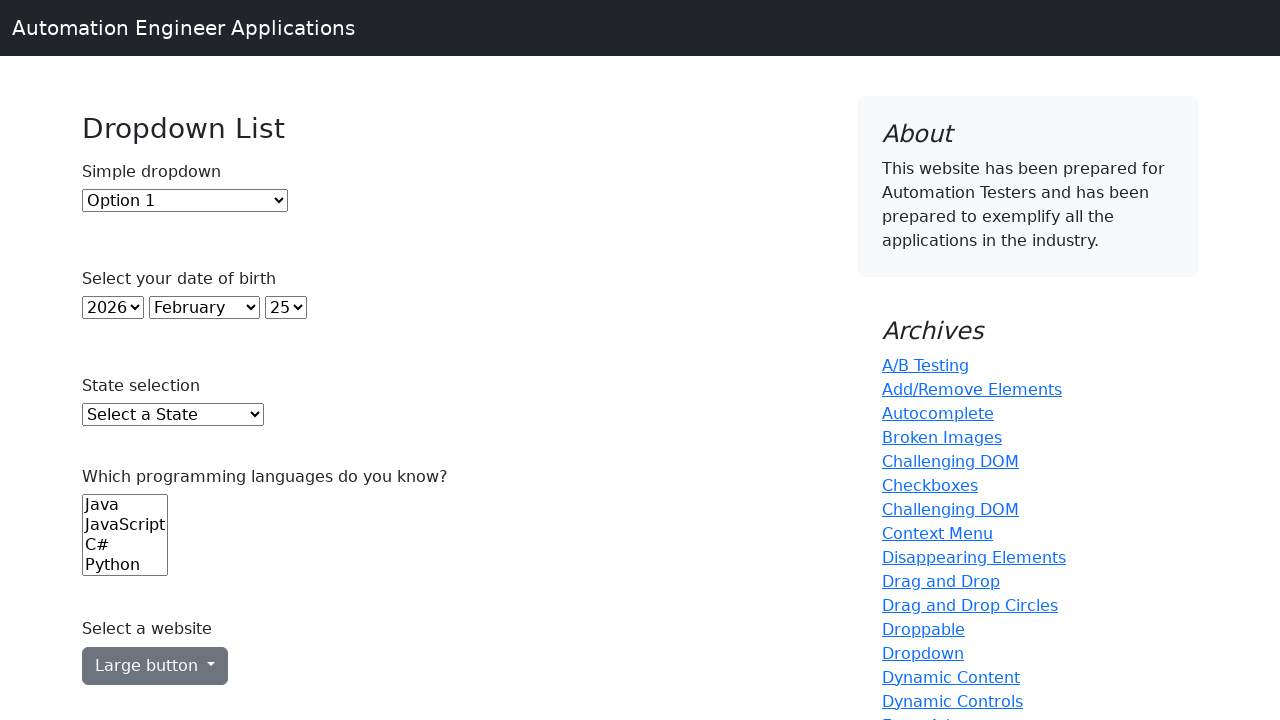